Navigates to the Cimatron website homepage and verifies the page loads successfully by waiting for the body element.

Starting URL: https://www.cimatron.com/en

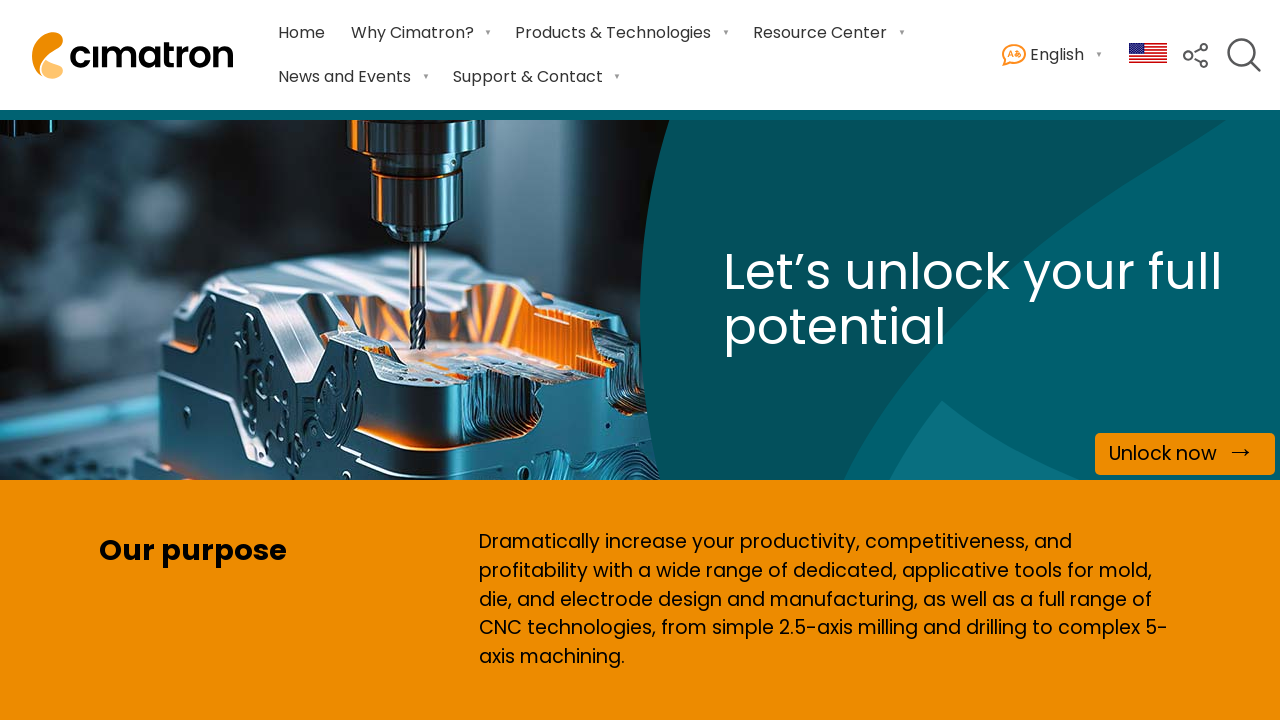

Navigated to Cimatron website homepage
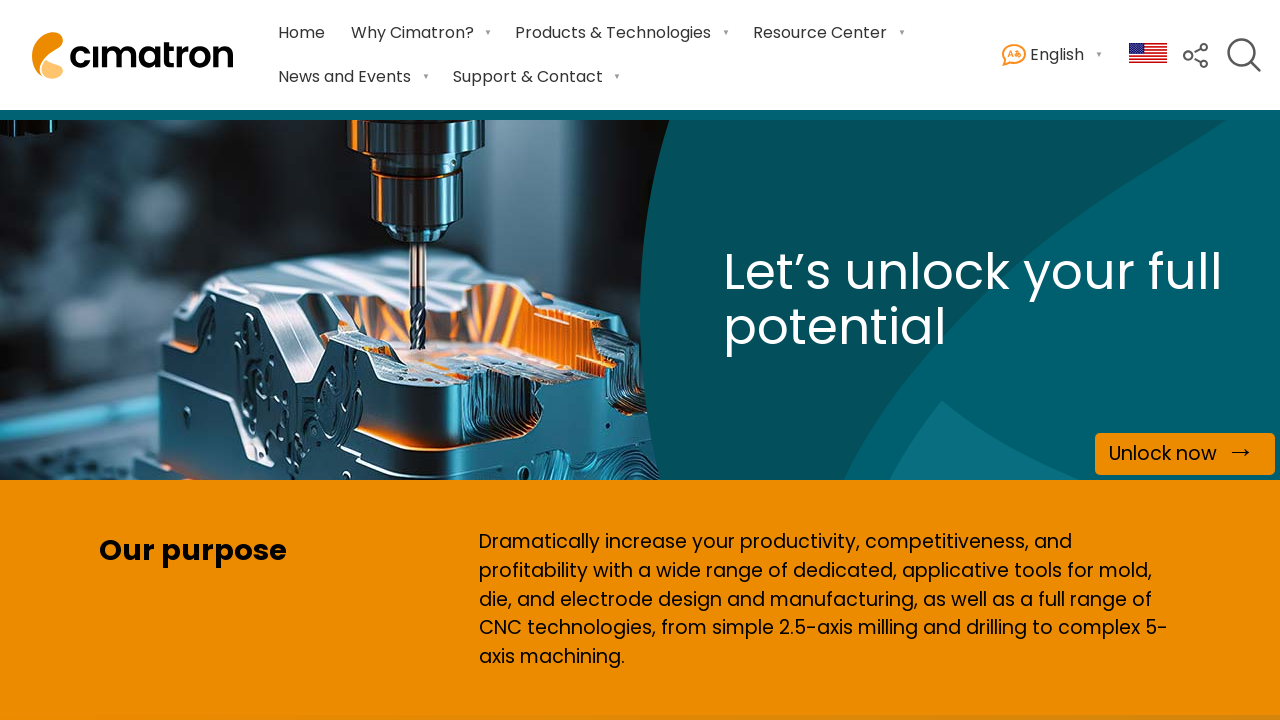

Body element loaded on the page
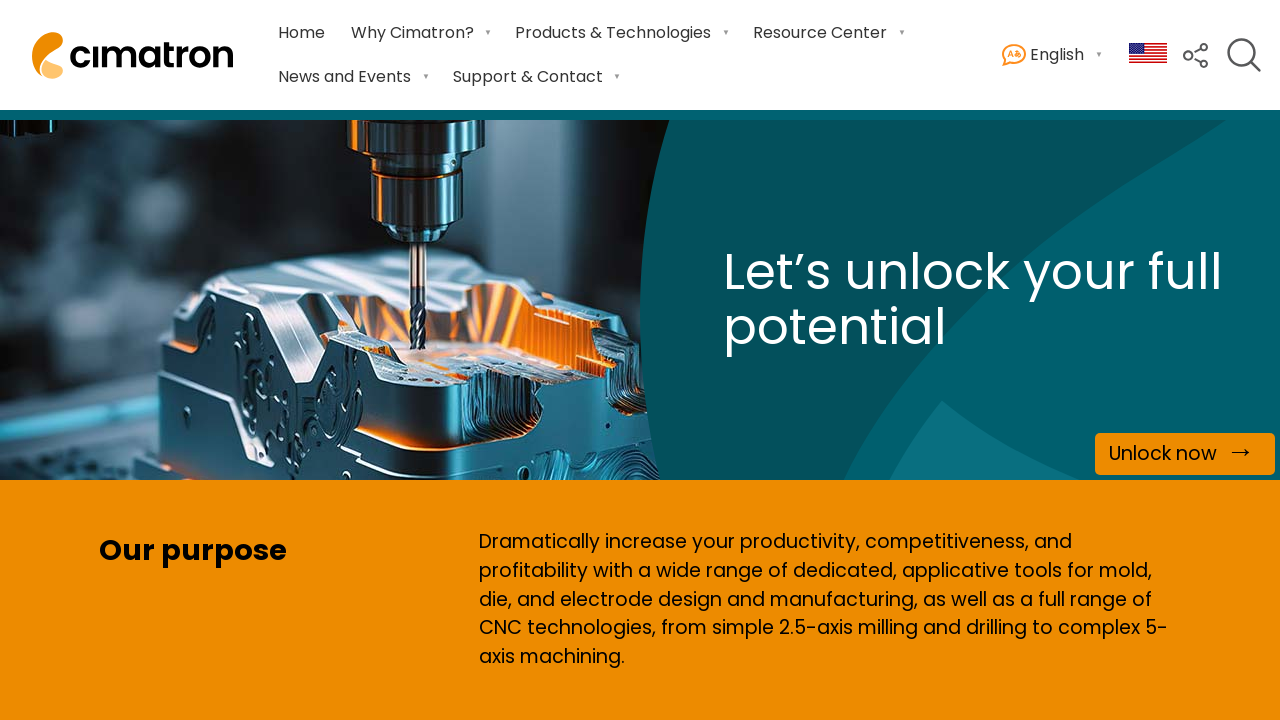

Page DOM content fully loaded
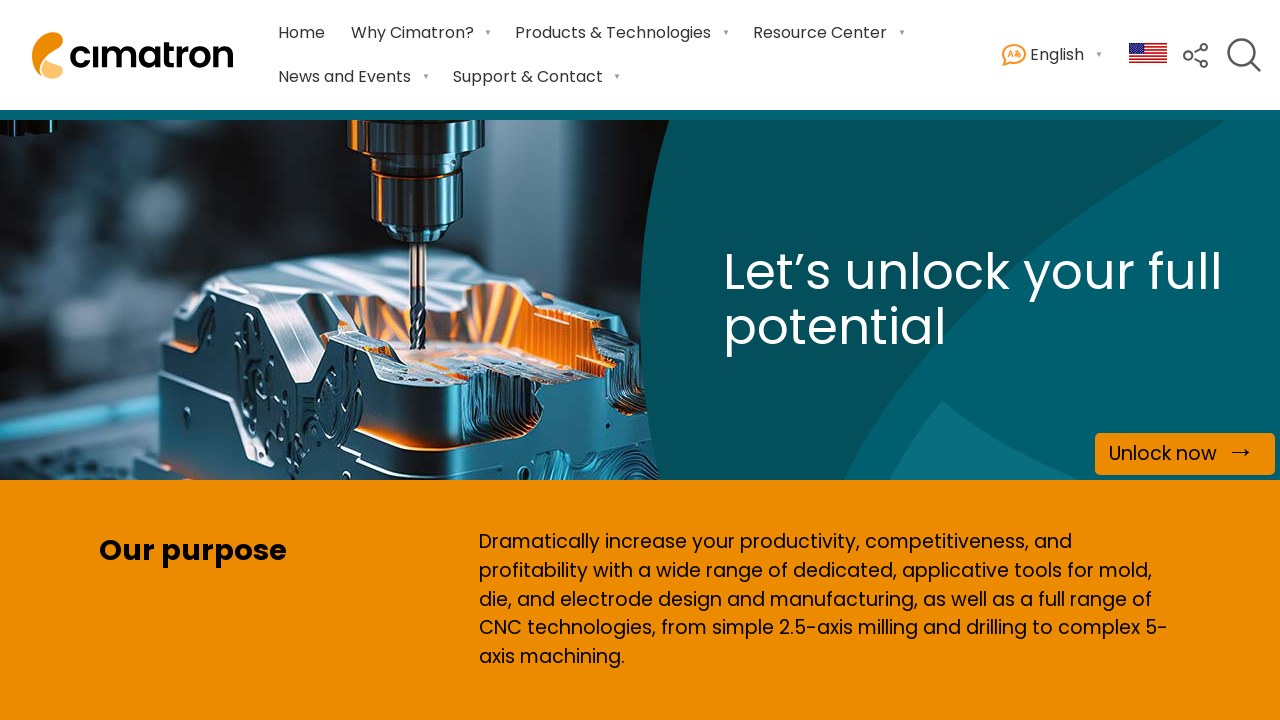

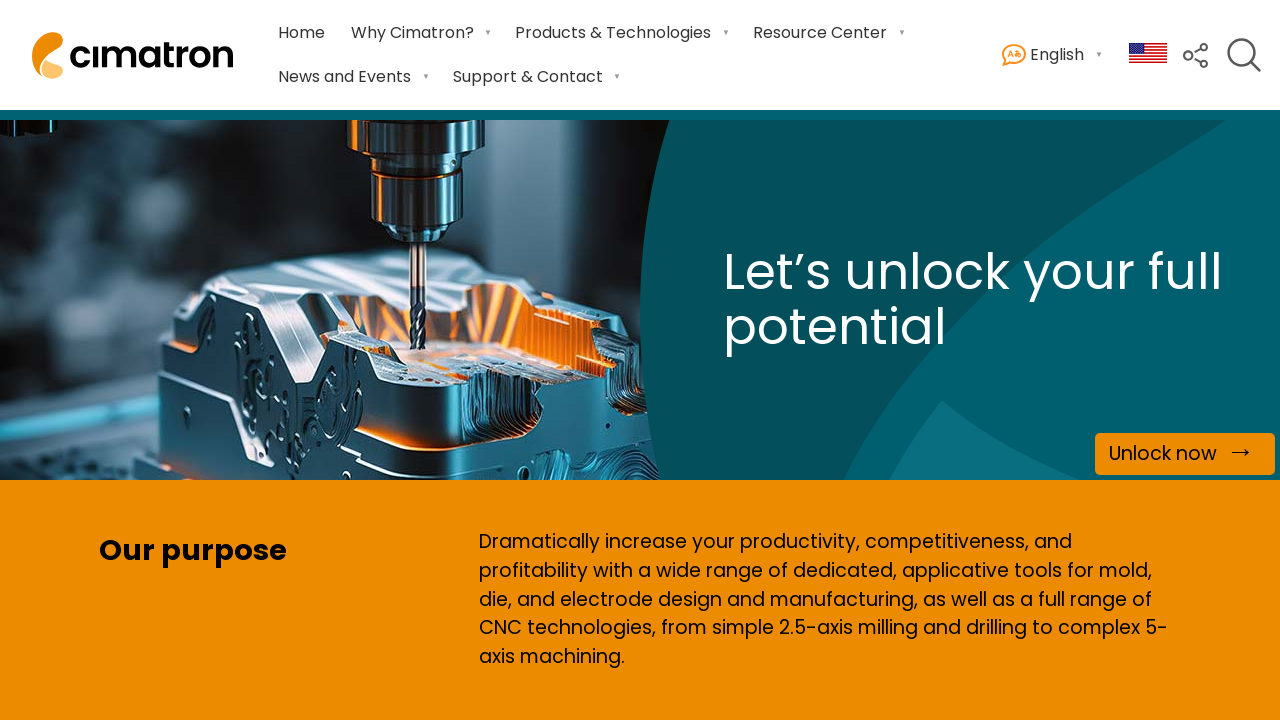